Tests jQuery UI checkbox/radio button functionality by switching to an iframe and clicking on radio button elements

Starting URL: https://jqueryui.com/checkboxradio/

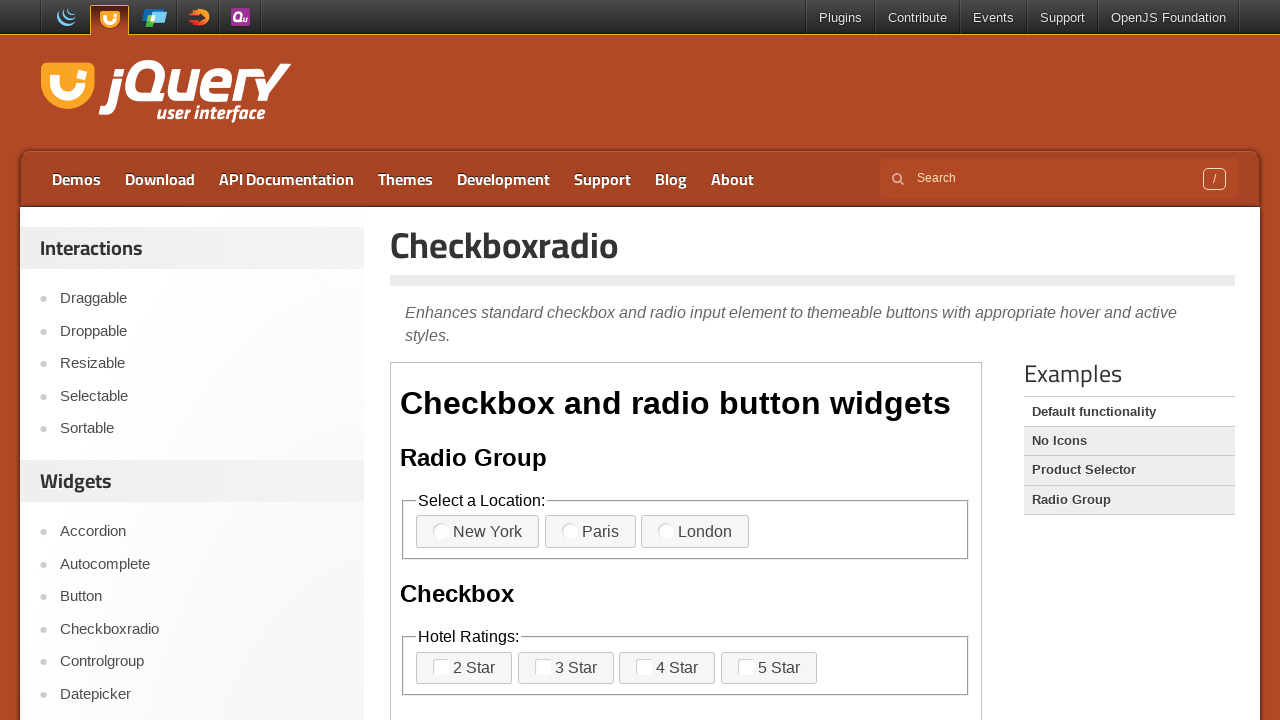

Located the first iframe containing checkbox/radio demo
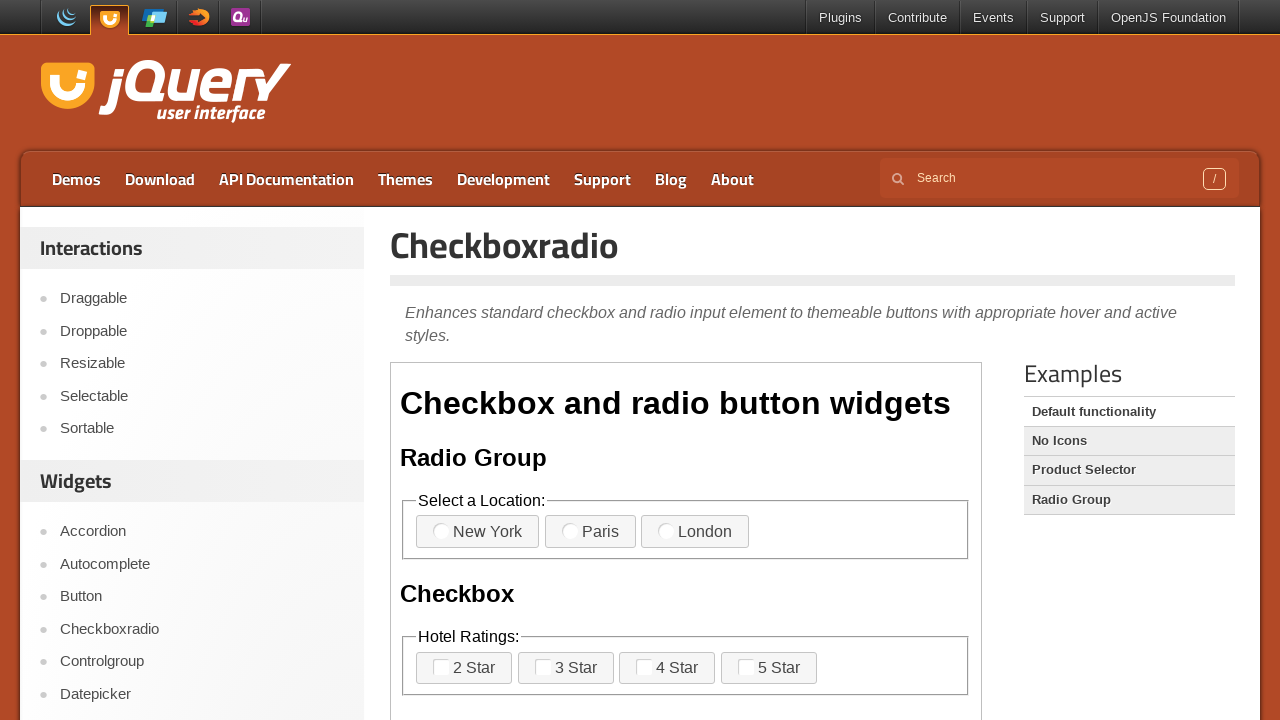

Located iframe element by #content selector
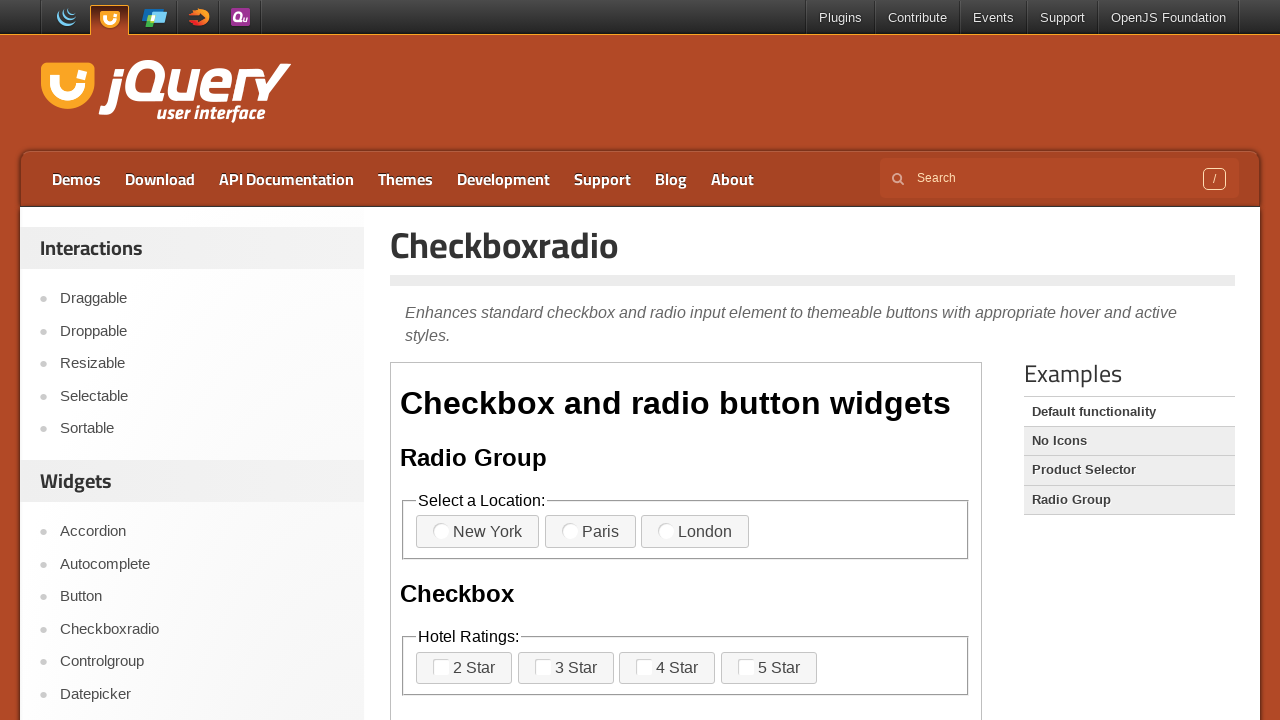

Clicked on the second radio button element at (570, 531) on iframe >> nth=0 >> internal:control=enter-frame >> span.ui-checkboxradio-icon.ui
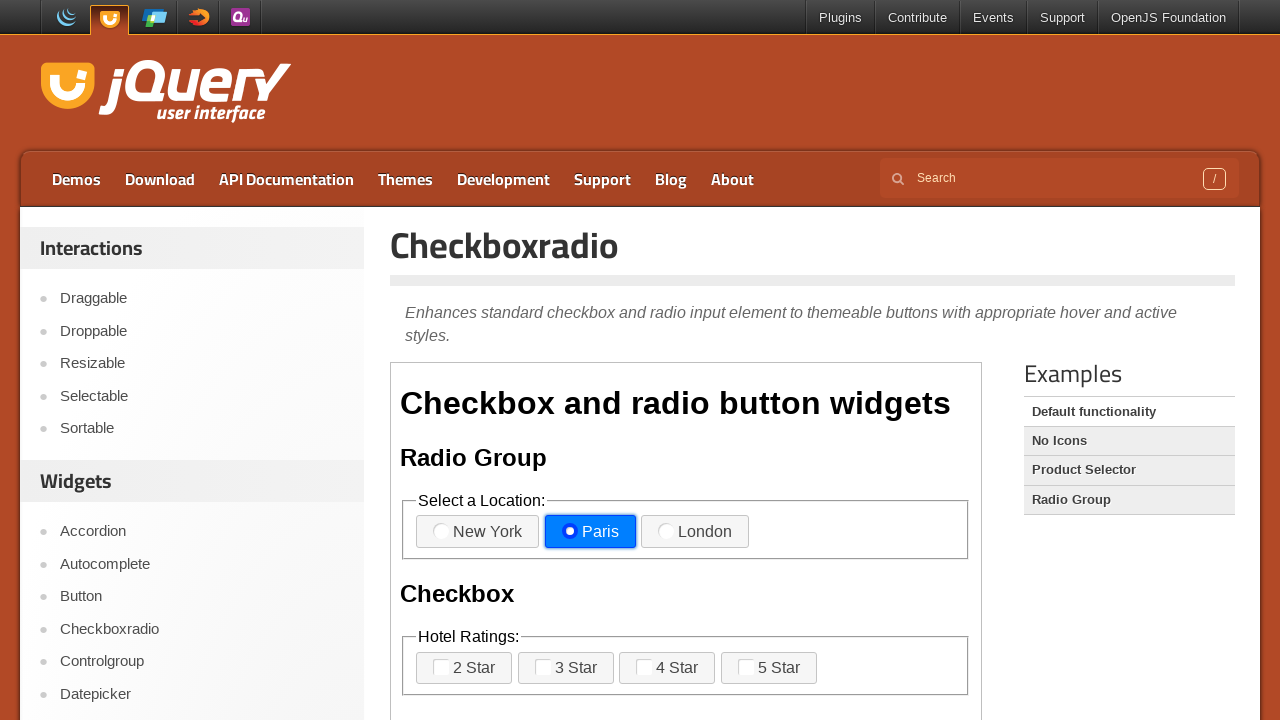

Located all radio button elements in iframe
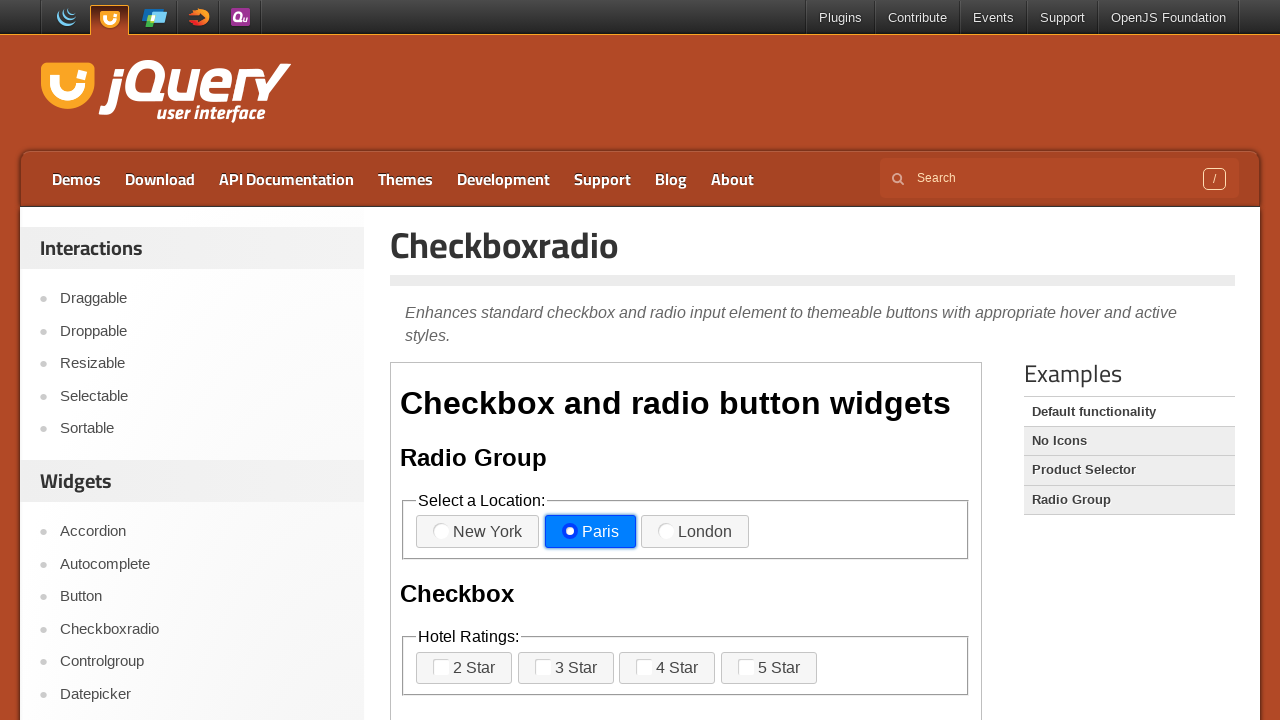

Printed radio button count: 11
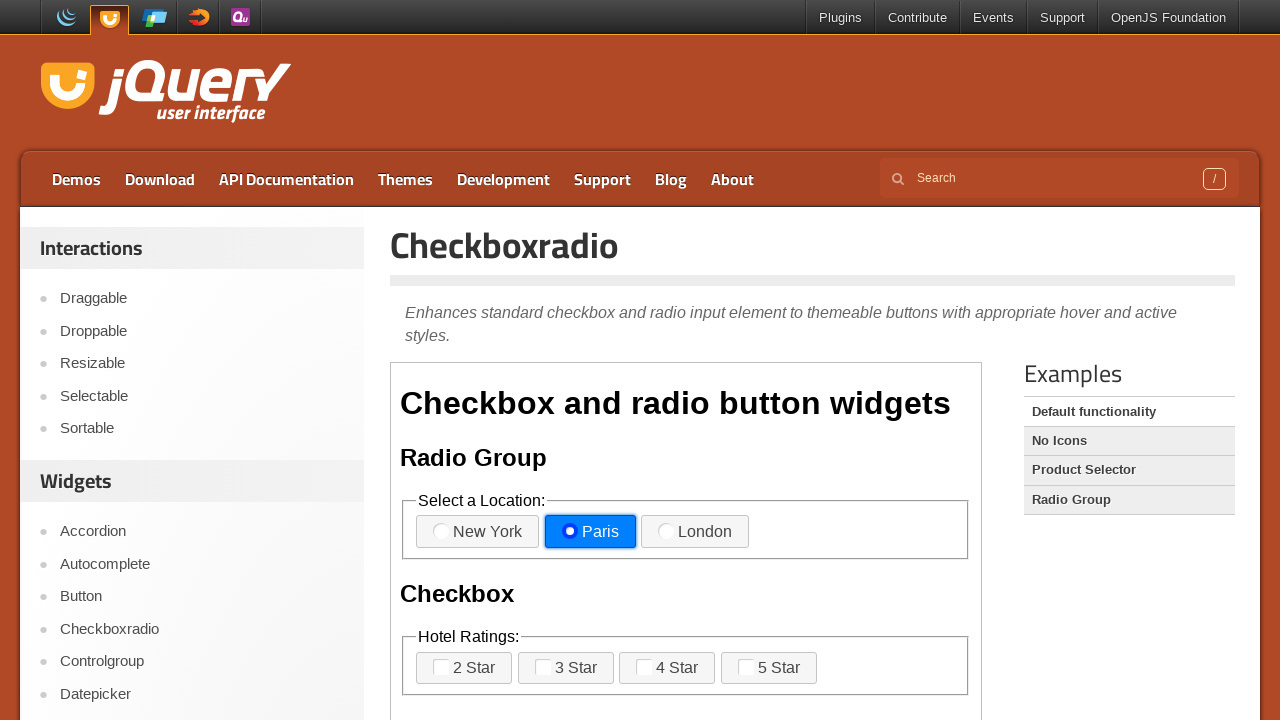

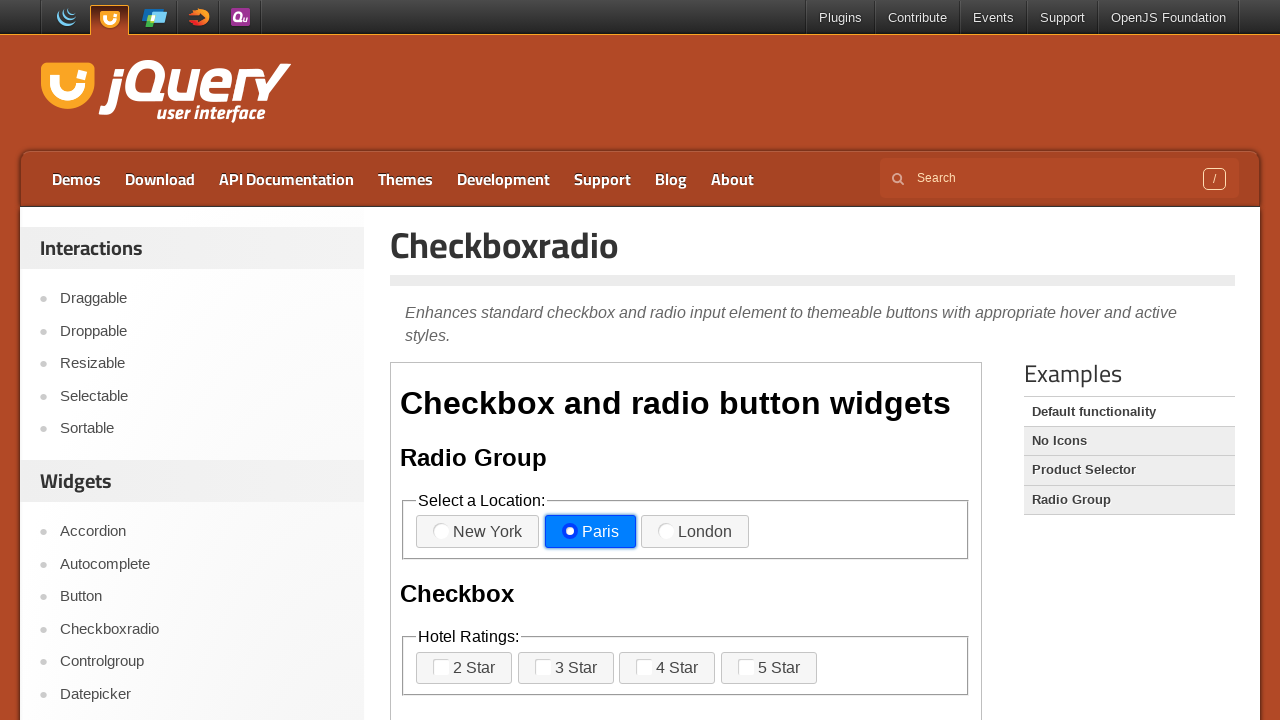